Navigates to the FinspireTech website homepage and verifies the page loads successfully.

Starting URL: https://finspiretech.com/

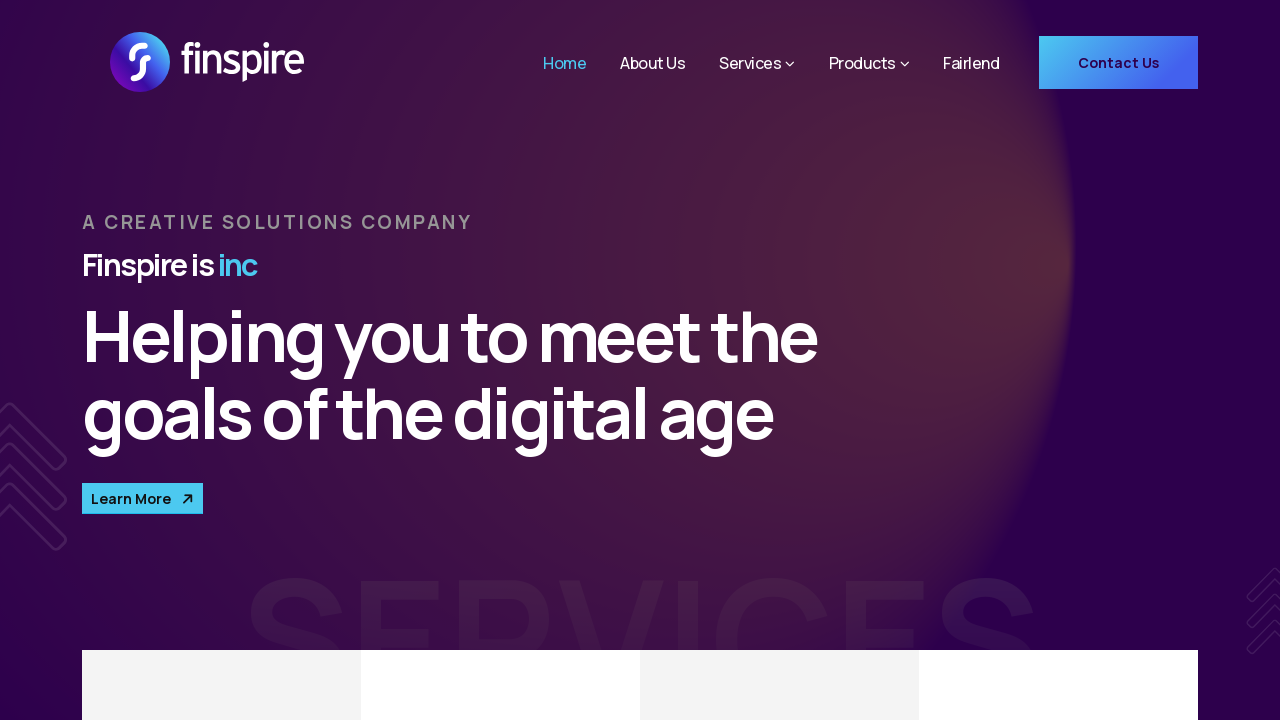

Page DOM content loaded
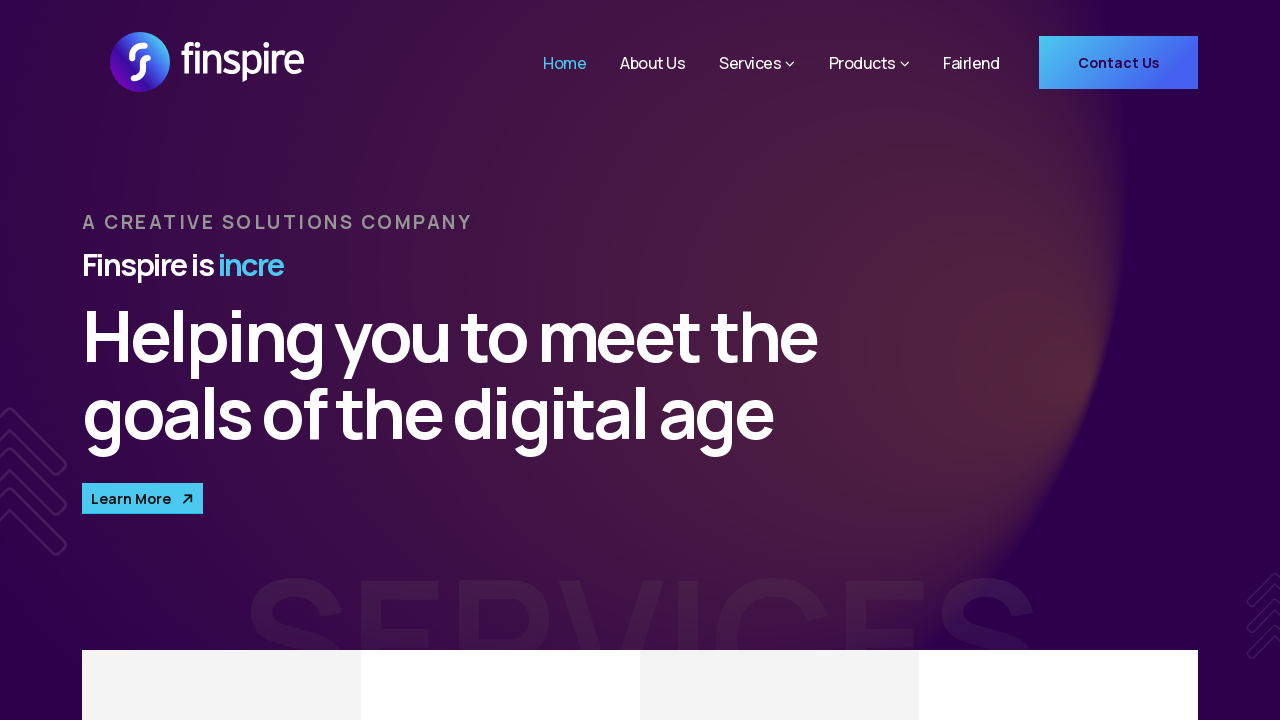

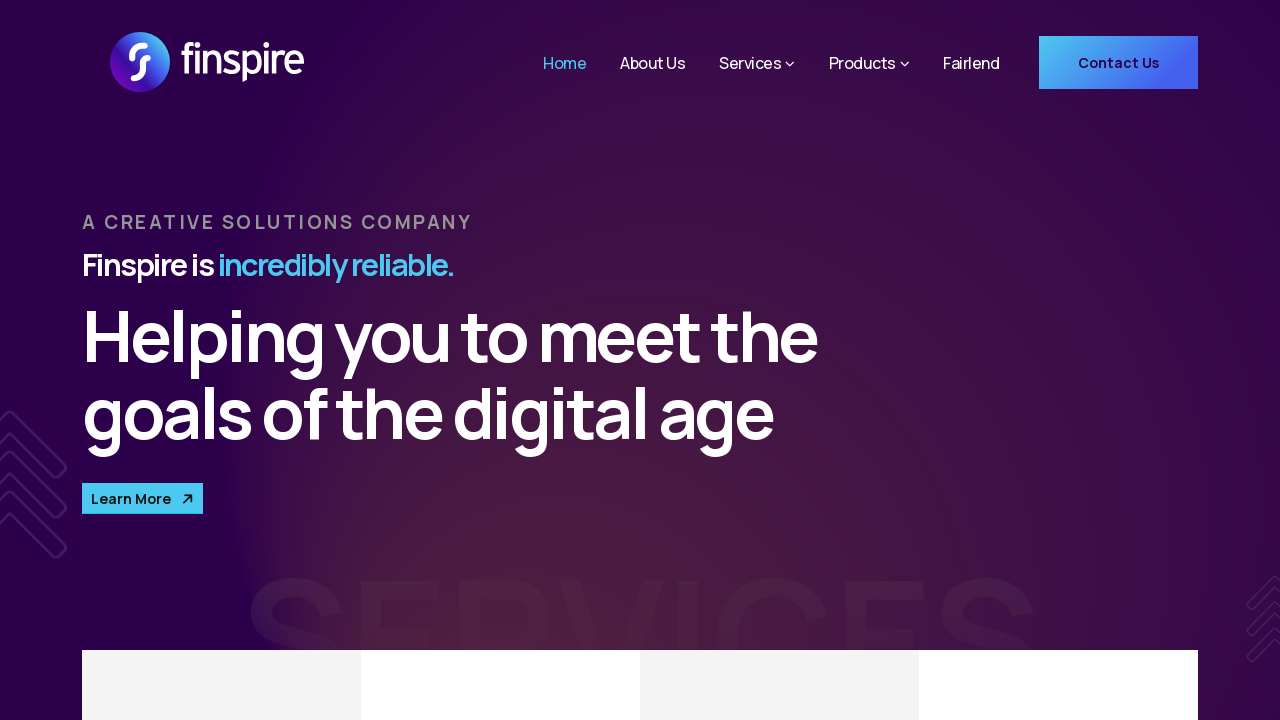